Verifies if a dropdown menu's options are sorted alphabetically by comparing the original order with a sorted version

Starting URL: https://testautomationpractice.blogspot.com

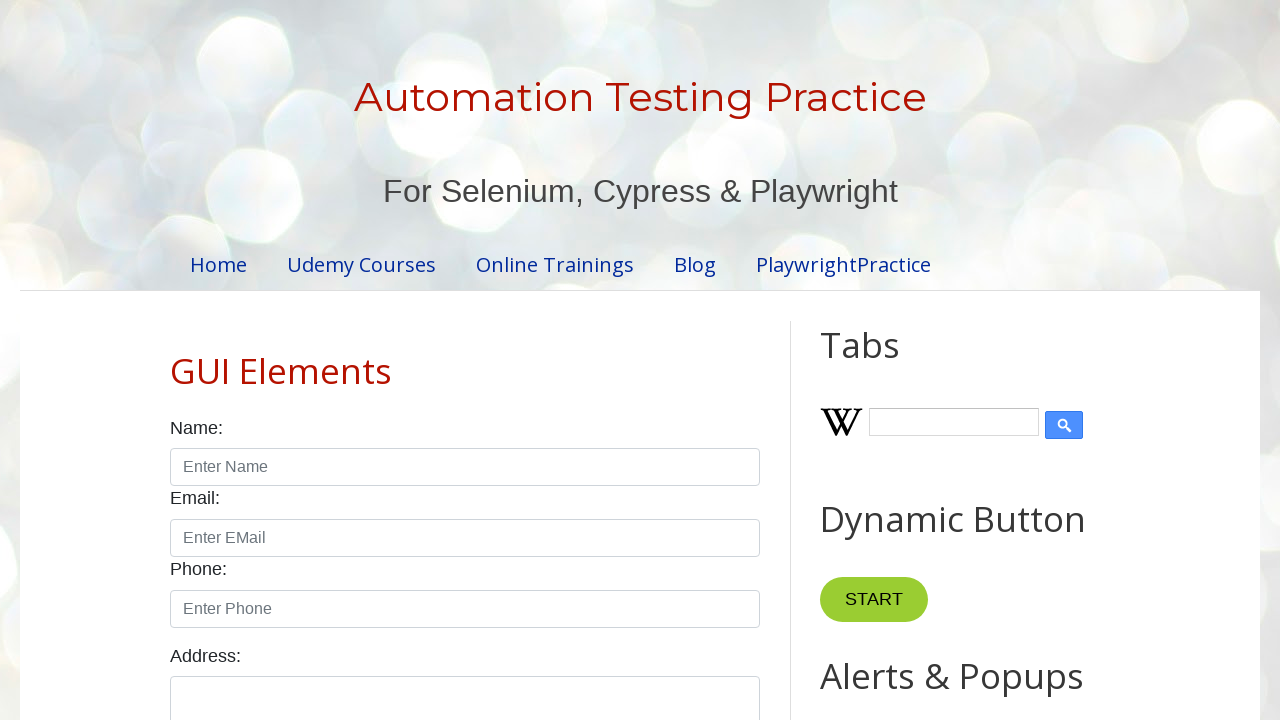

Navigated to test automation practice website
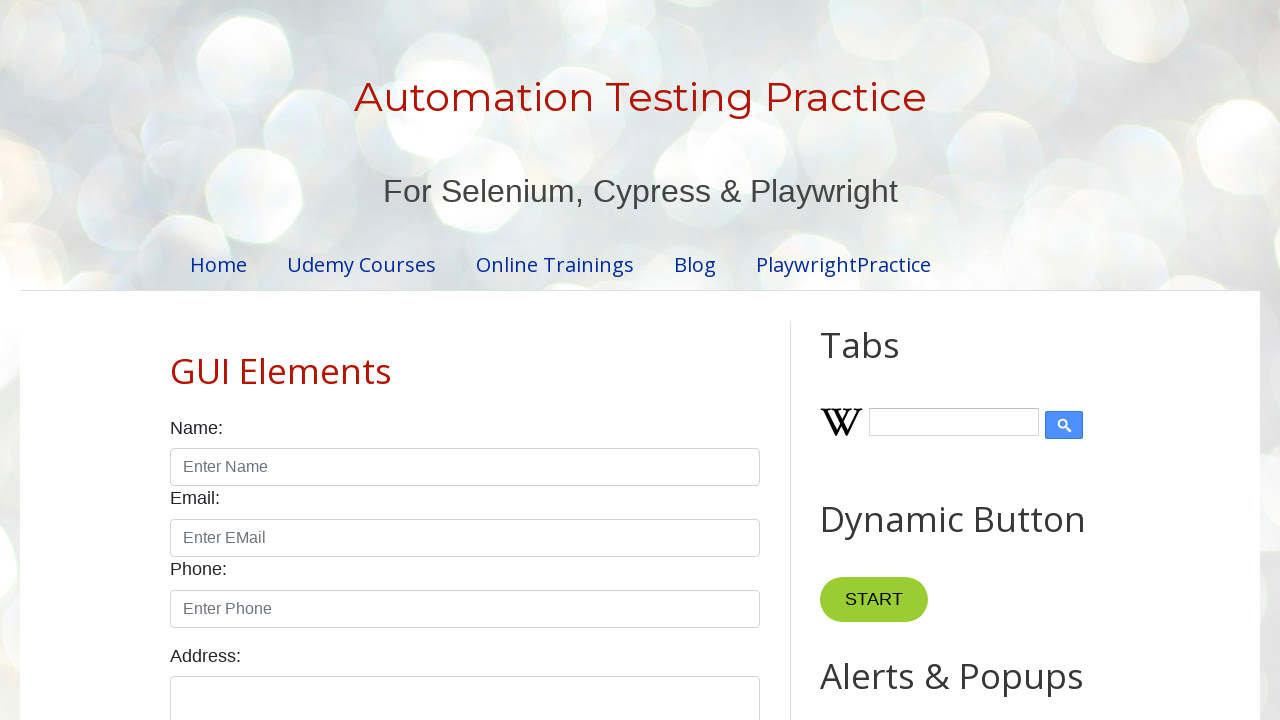

Located the animals dropdown element
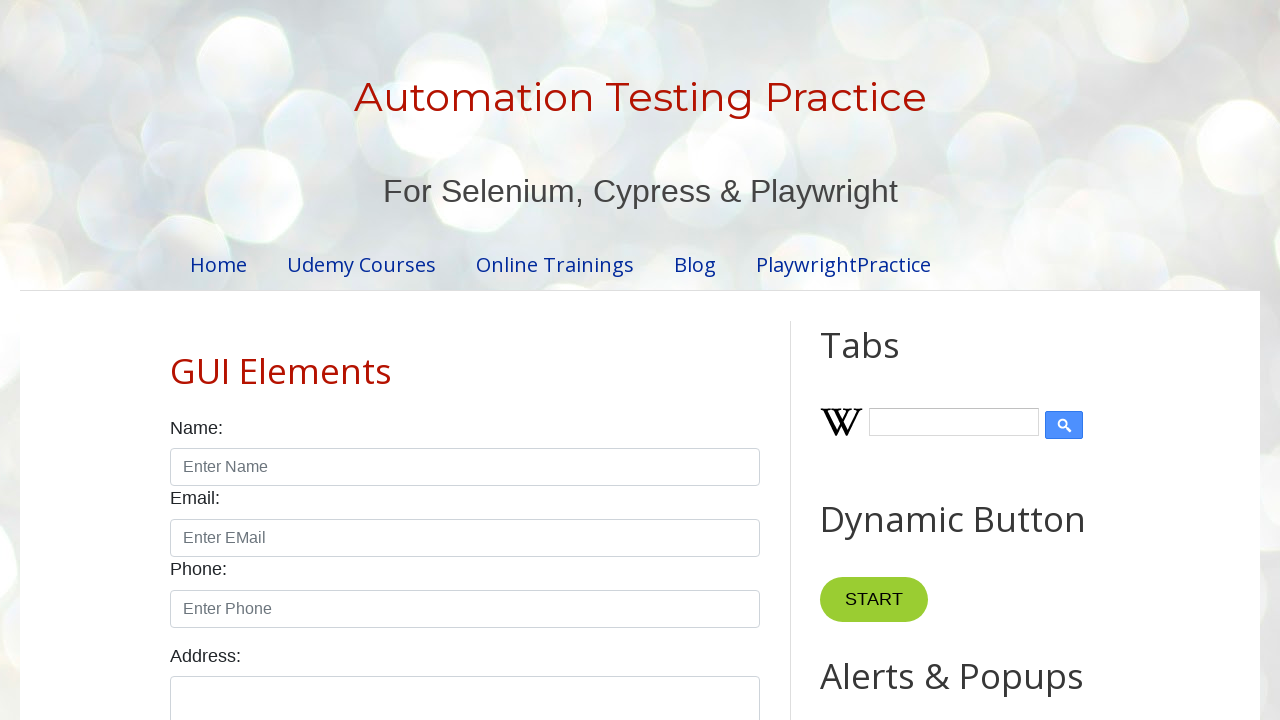

Retrieved all options from the dropdown
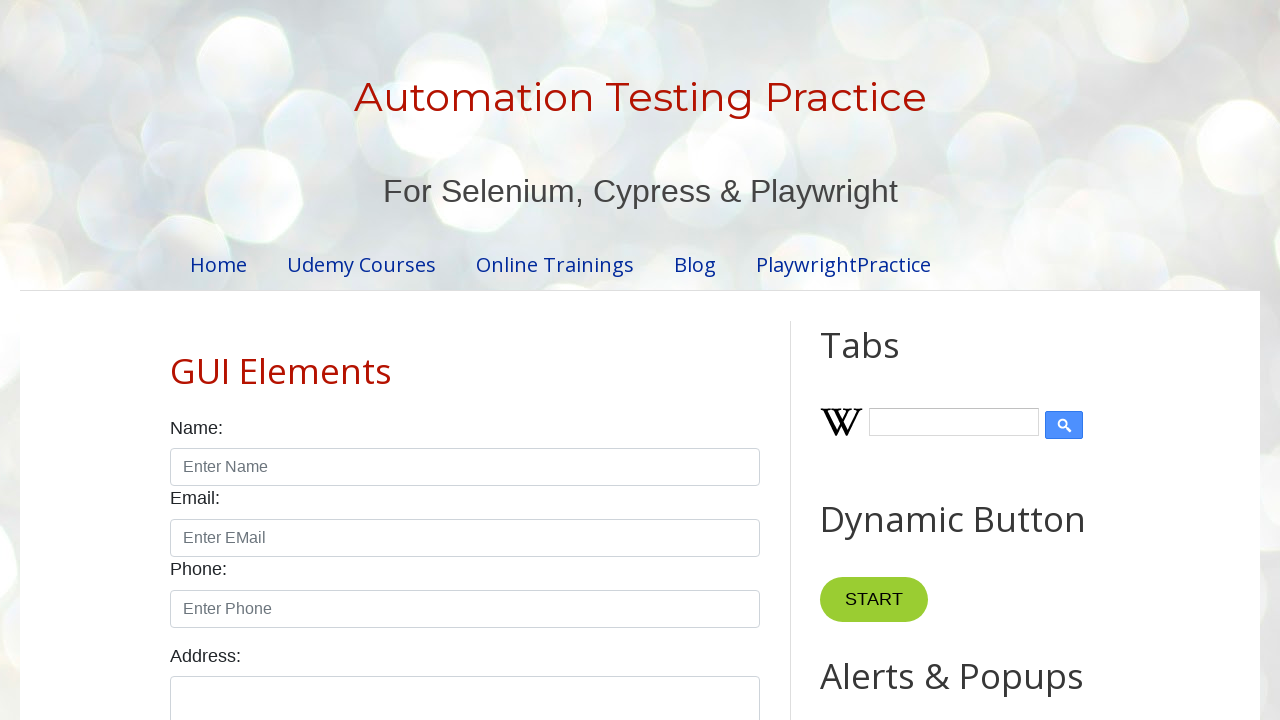

Extracted text content from all 10 dropdown options
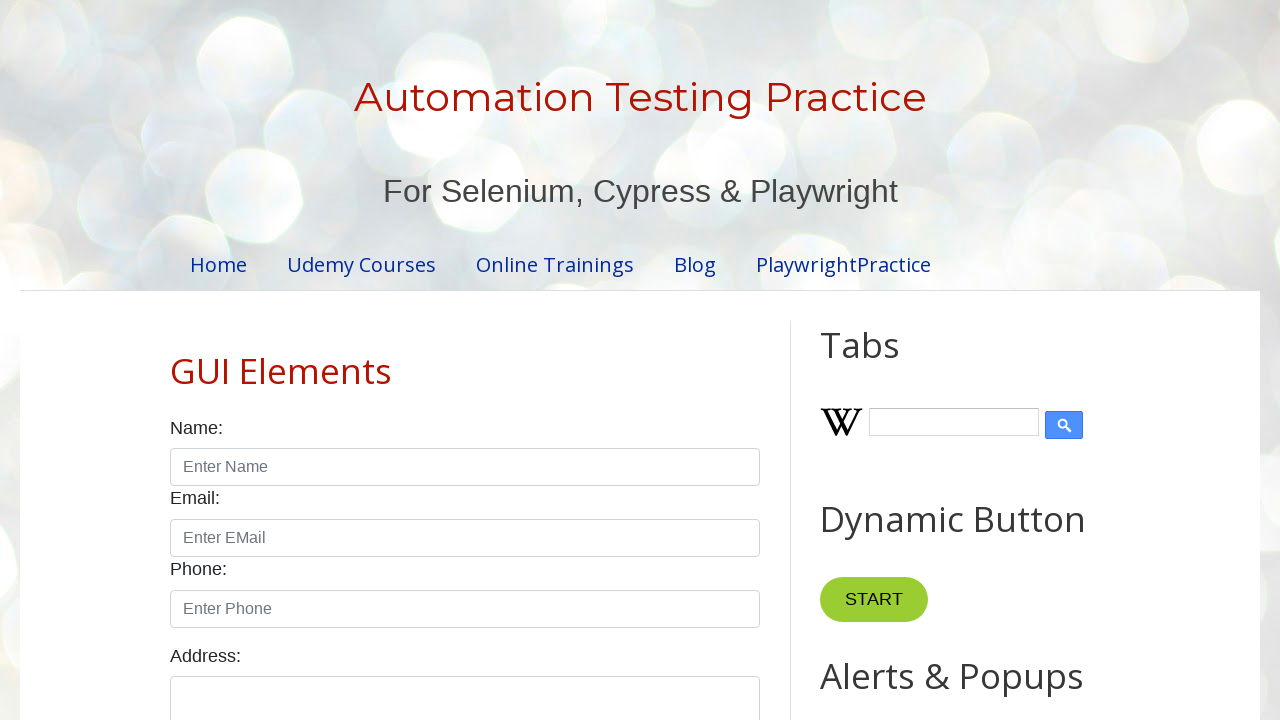

Created alphabetically sorted copy of dropdown options
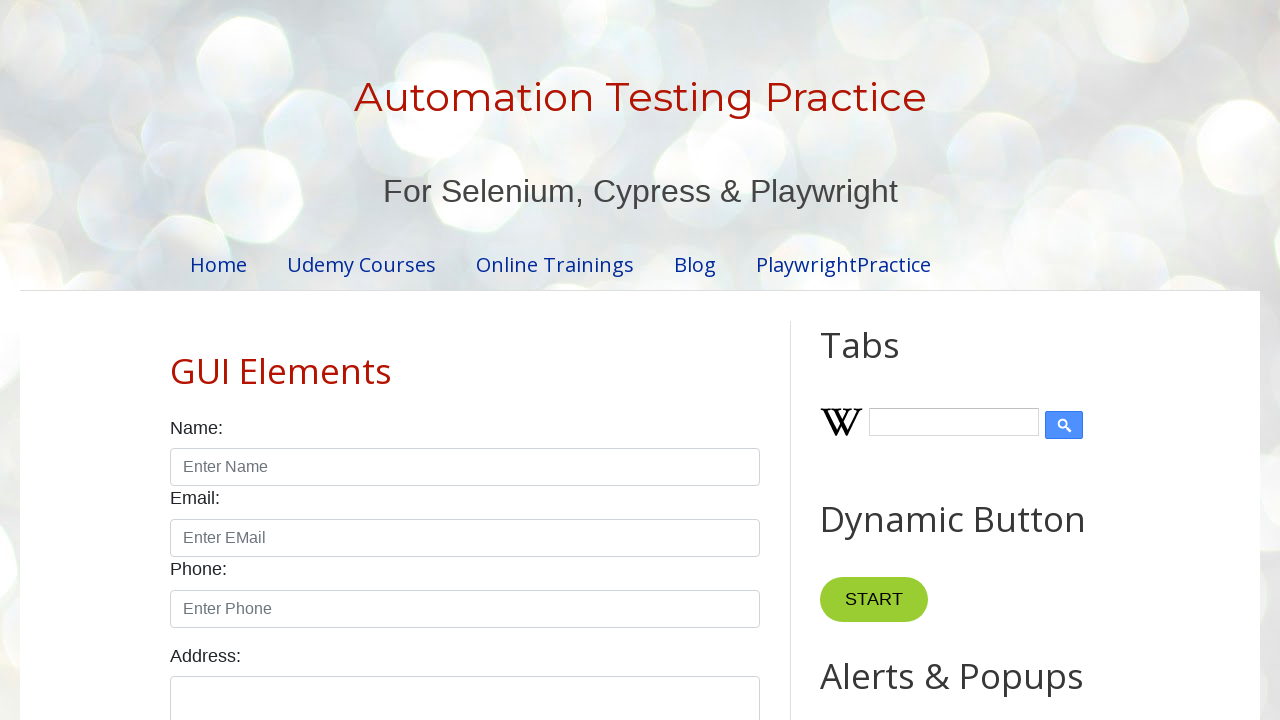

Assertion passed: Dropdown options are sorted alphabetically
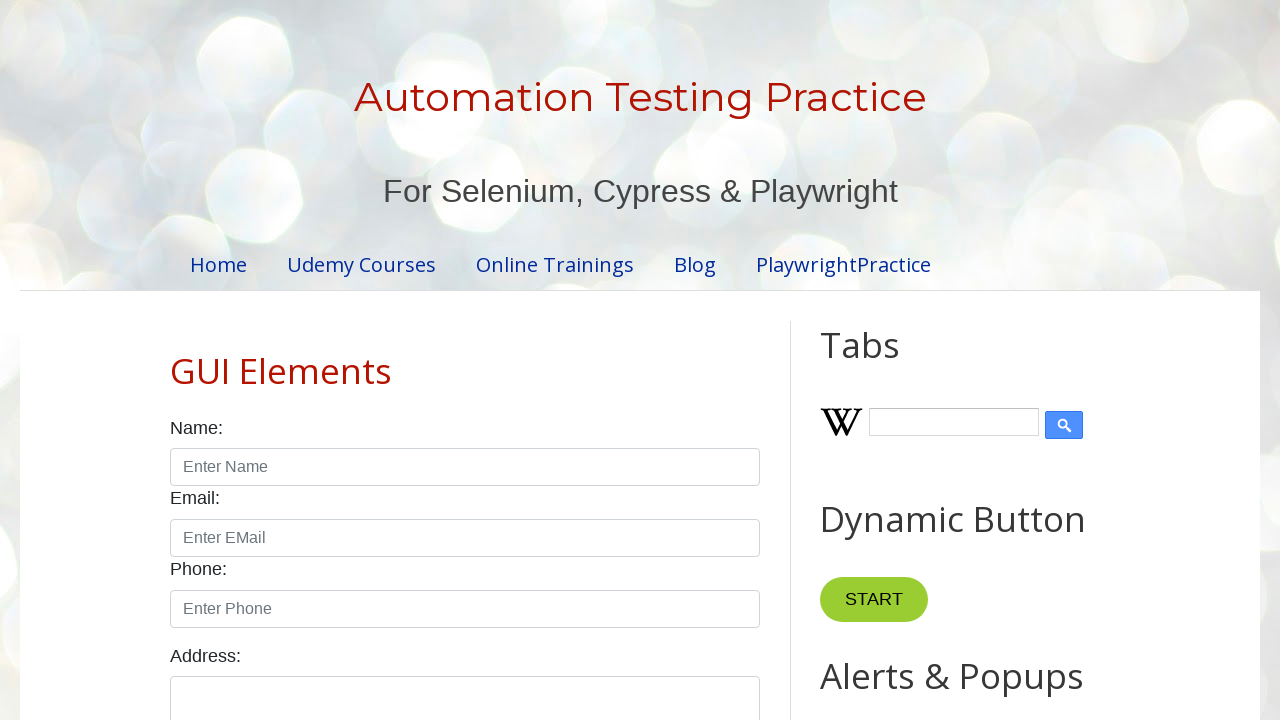

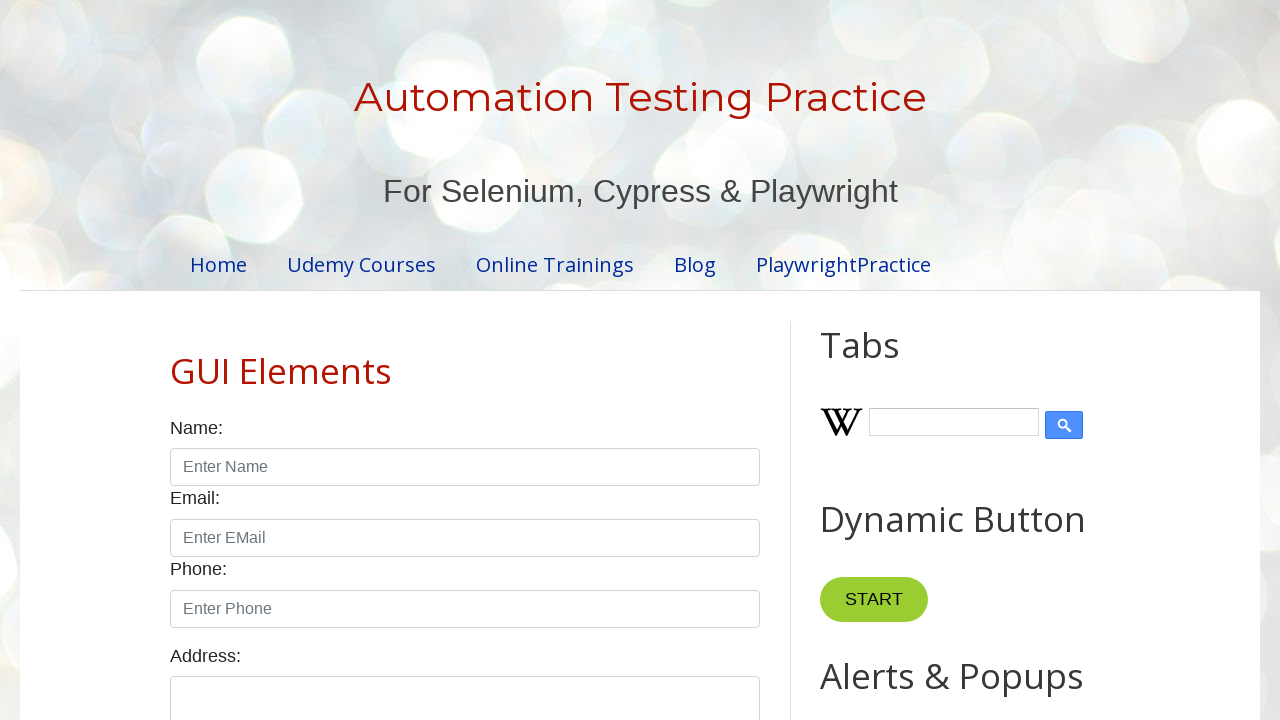